Tests a multi-step form workflow: clicks a link with dynamically calculated text, then fills out a form with first name, last name, city, and country fields, and submits the form.

Starting URL: http://suninjuly.github.io/find_link_text

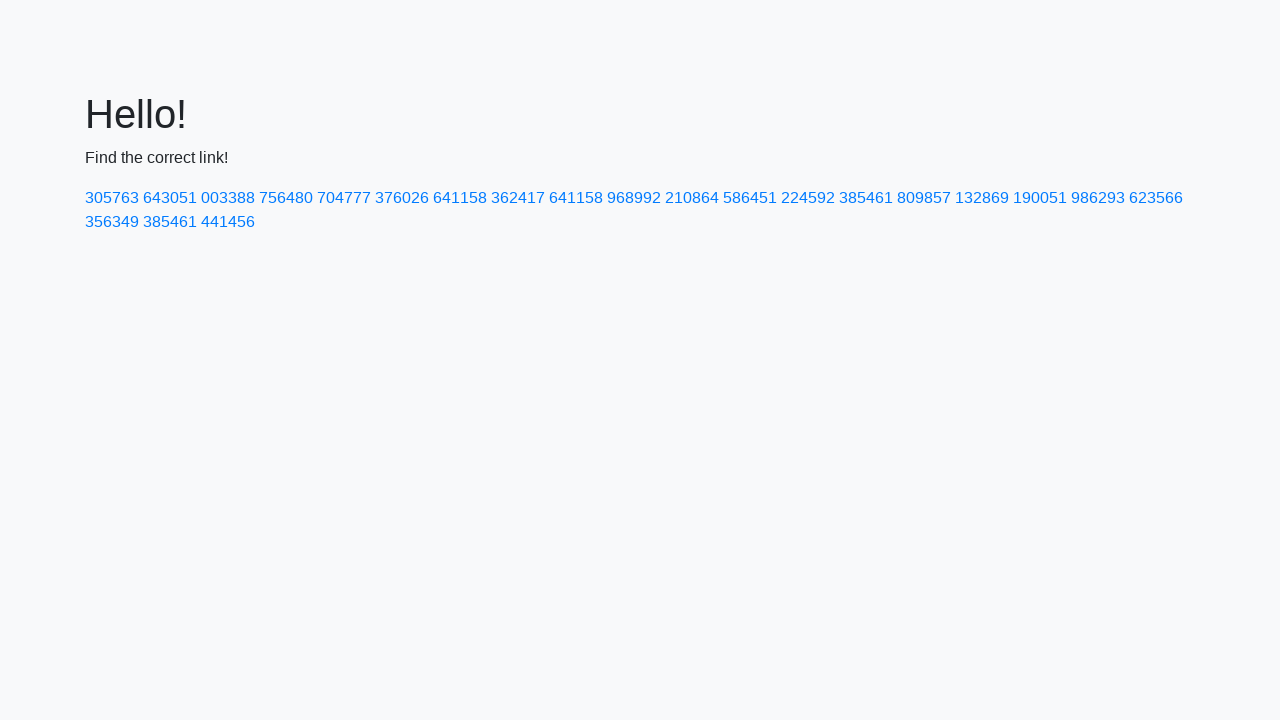

Clicked link with dynamically calculated text at (808, 198) on text=224592
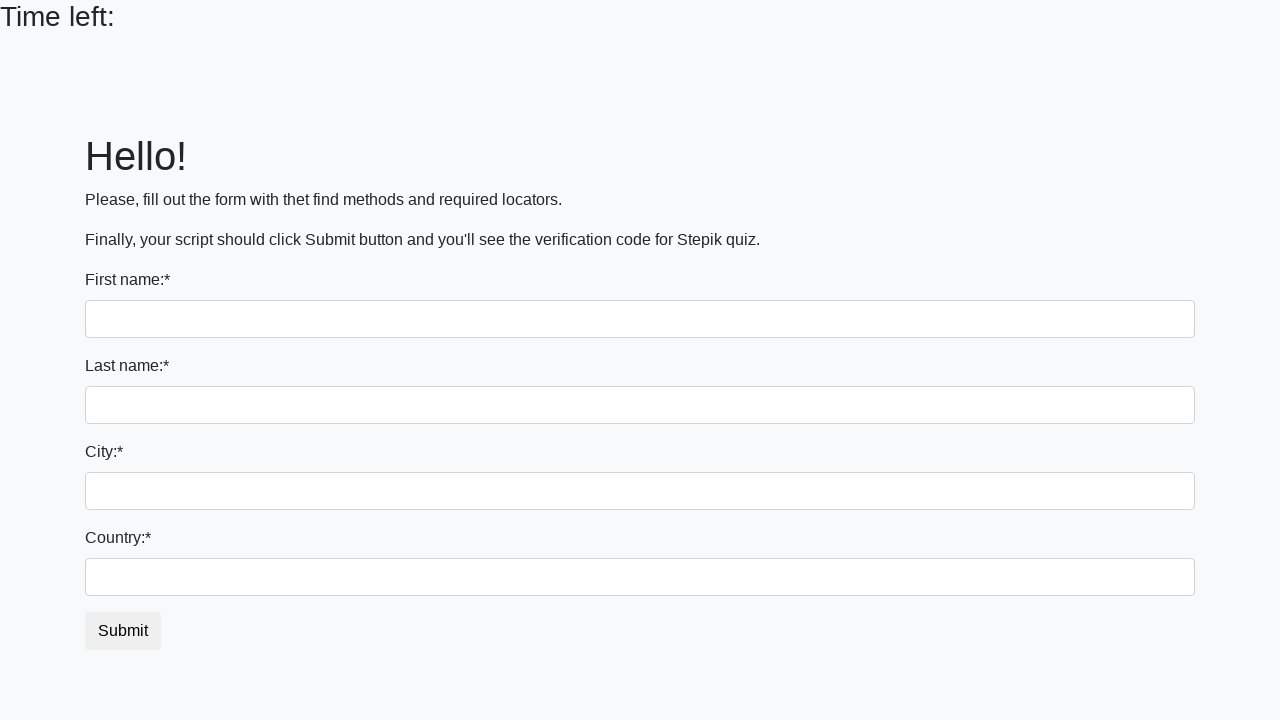

Filled first name field with 'Ivan' on input
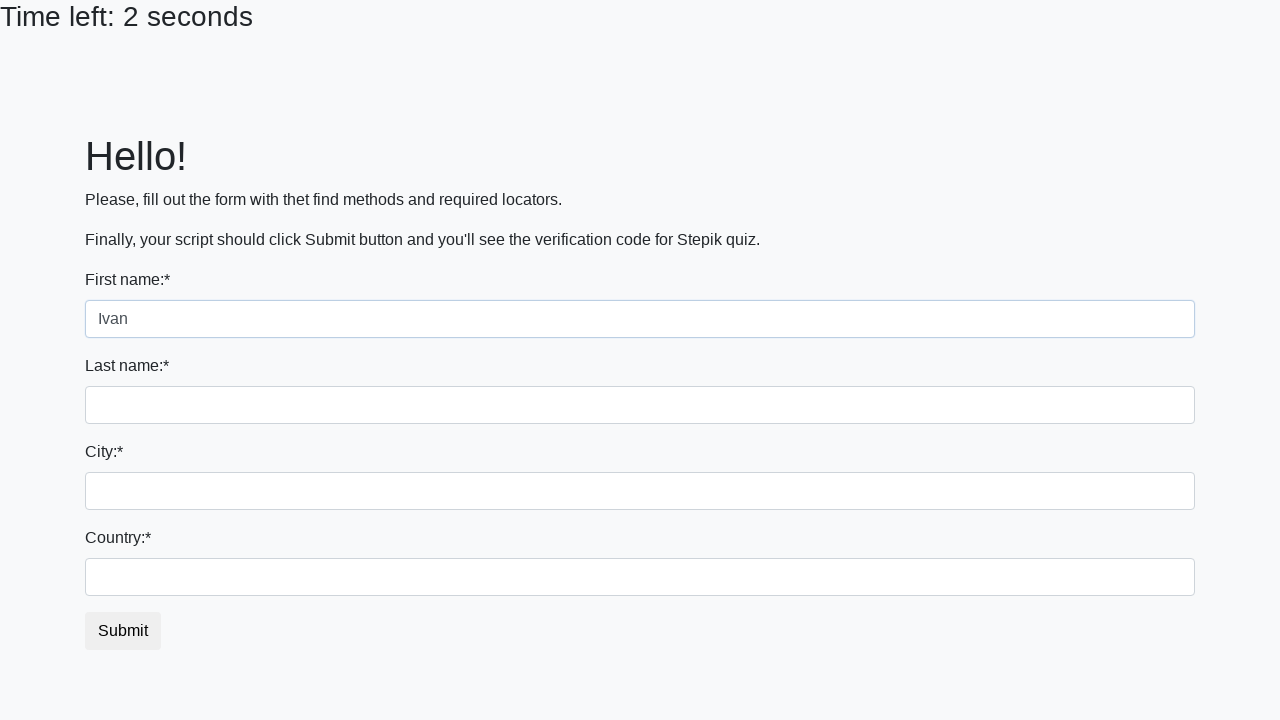

Filled last name field with 'Petrov' on input[name='last_name']
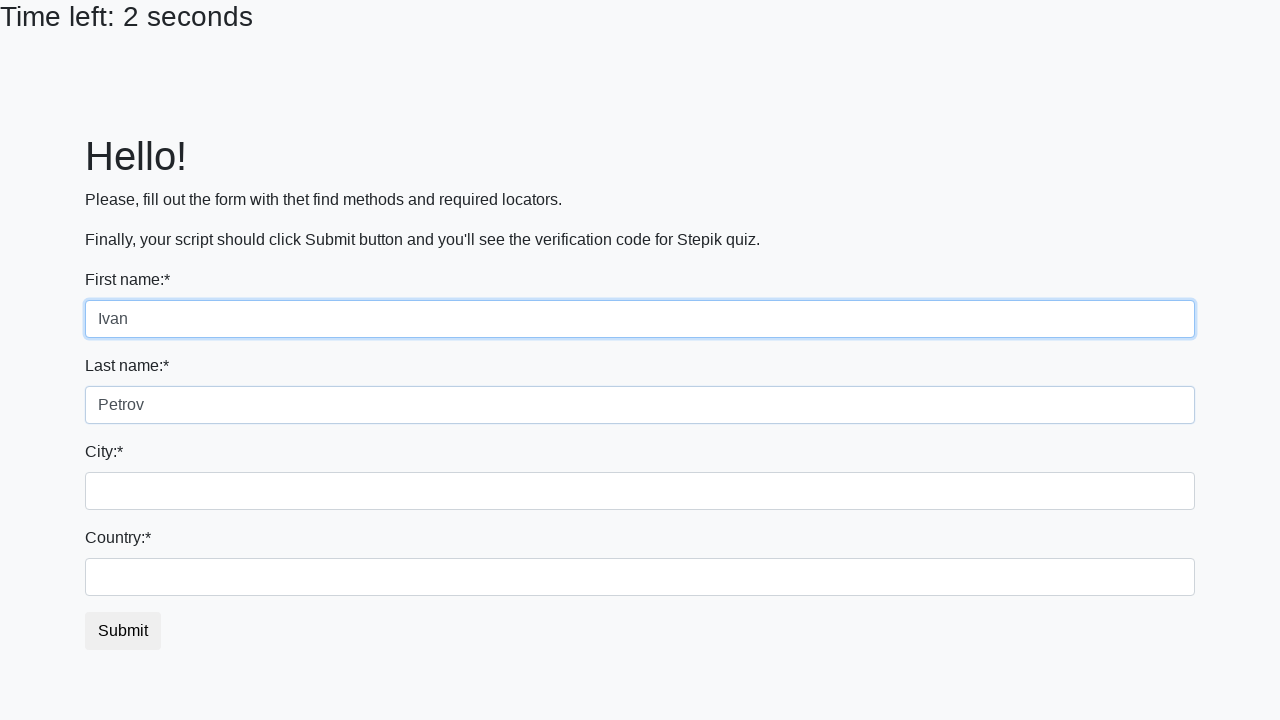

Filled city field with 'Smolensk' on .form-control.city
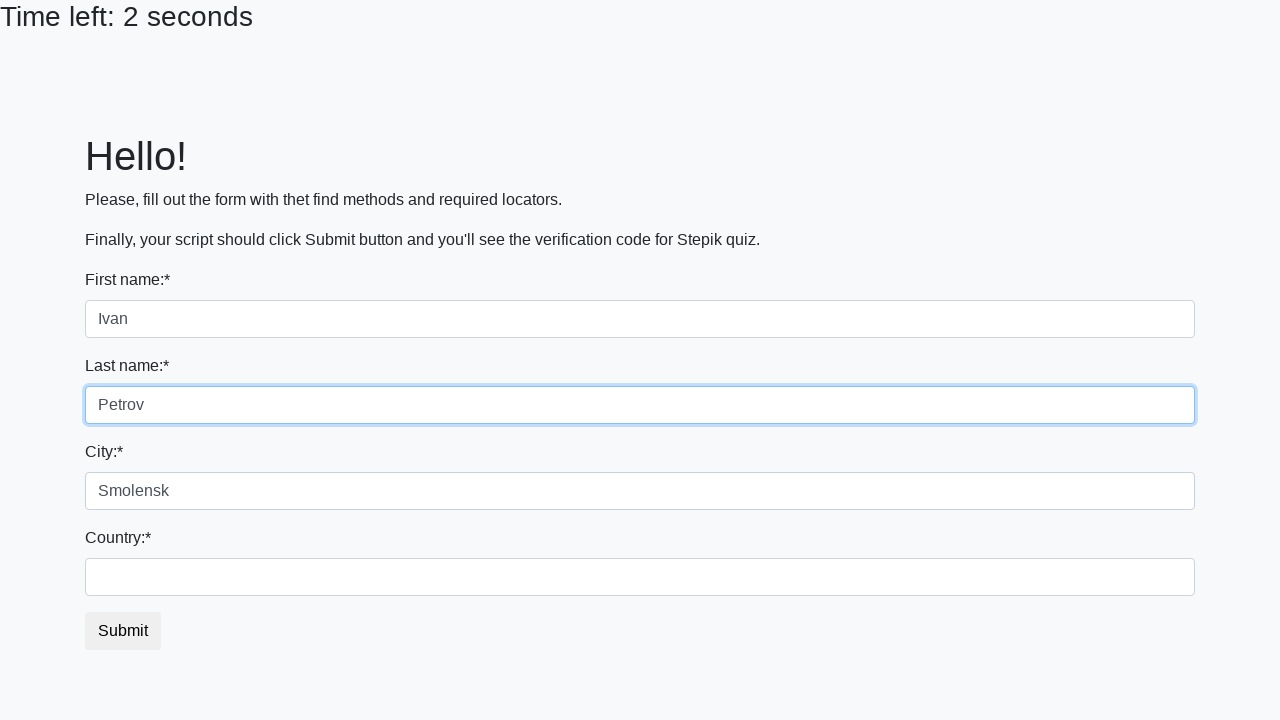

Filled country field with 'Russia' on #country
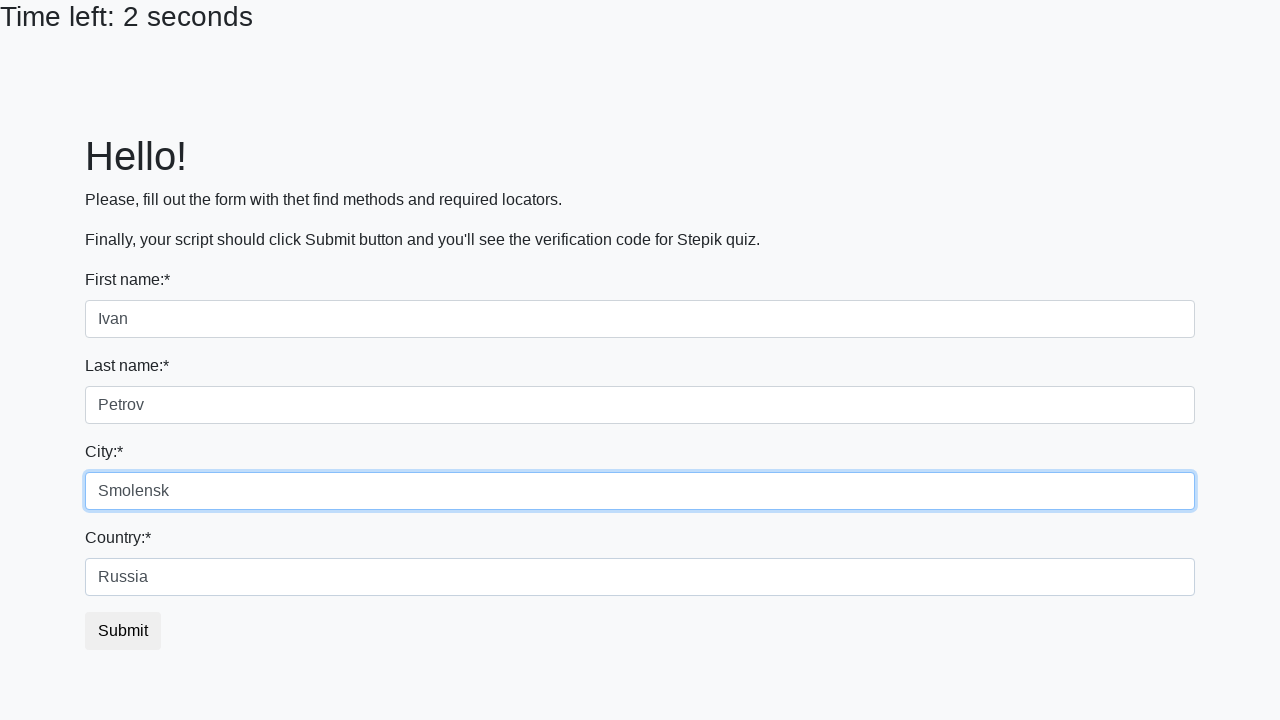

Clicked submit button to submit the form at (123, 631) on button.btn
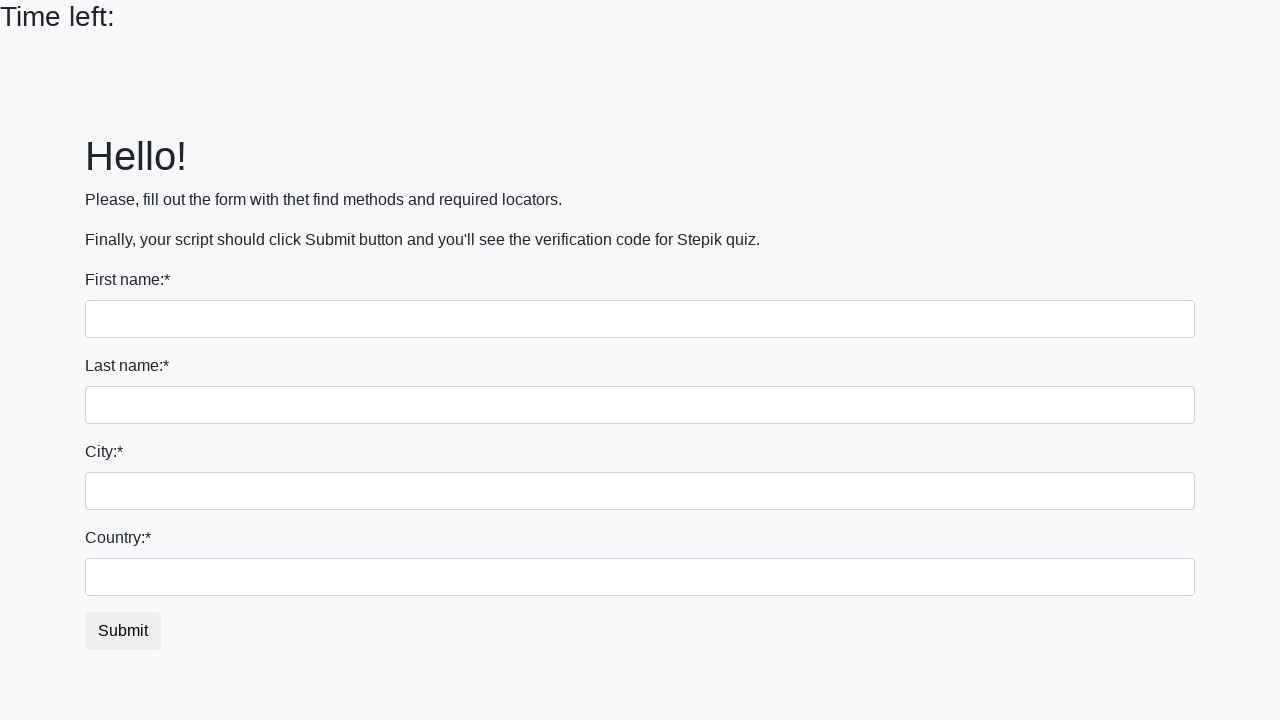

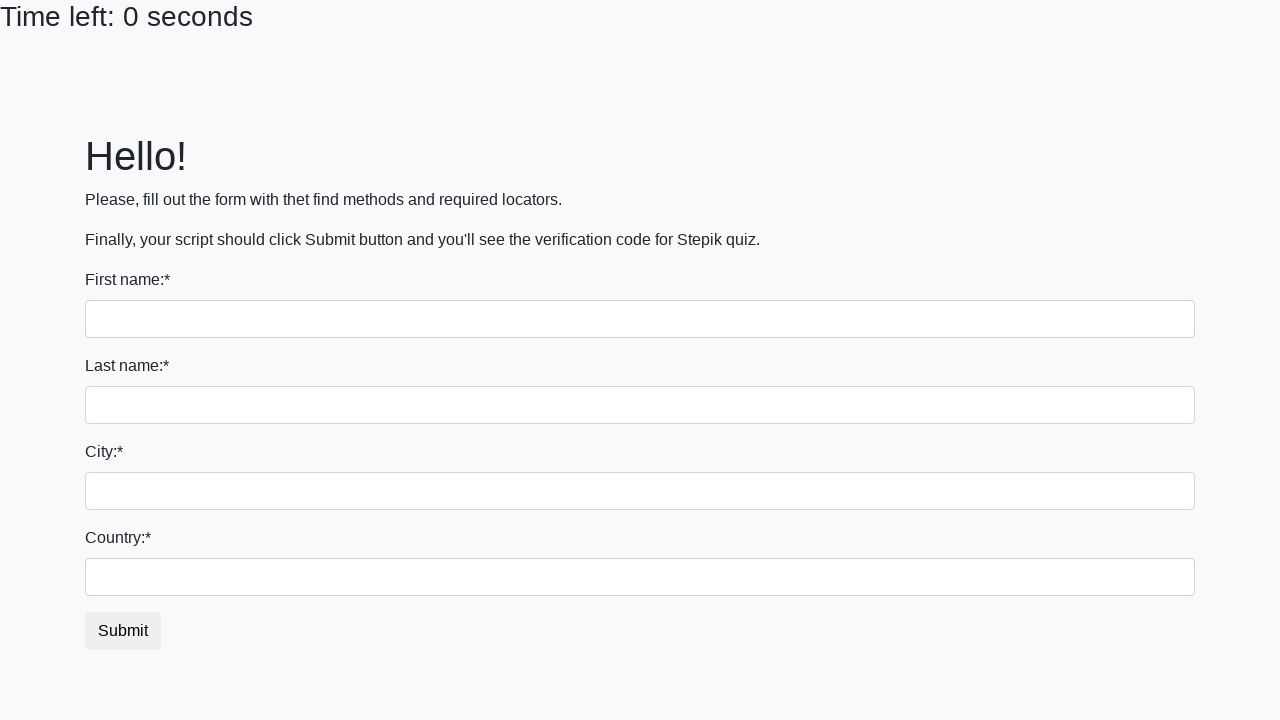